Tests category navigation and pagination by clicking on a category link and navigating to the second page

Starting URL: https://halogranie.orange.pl/

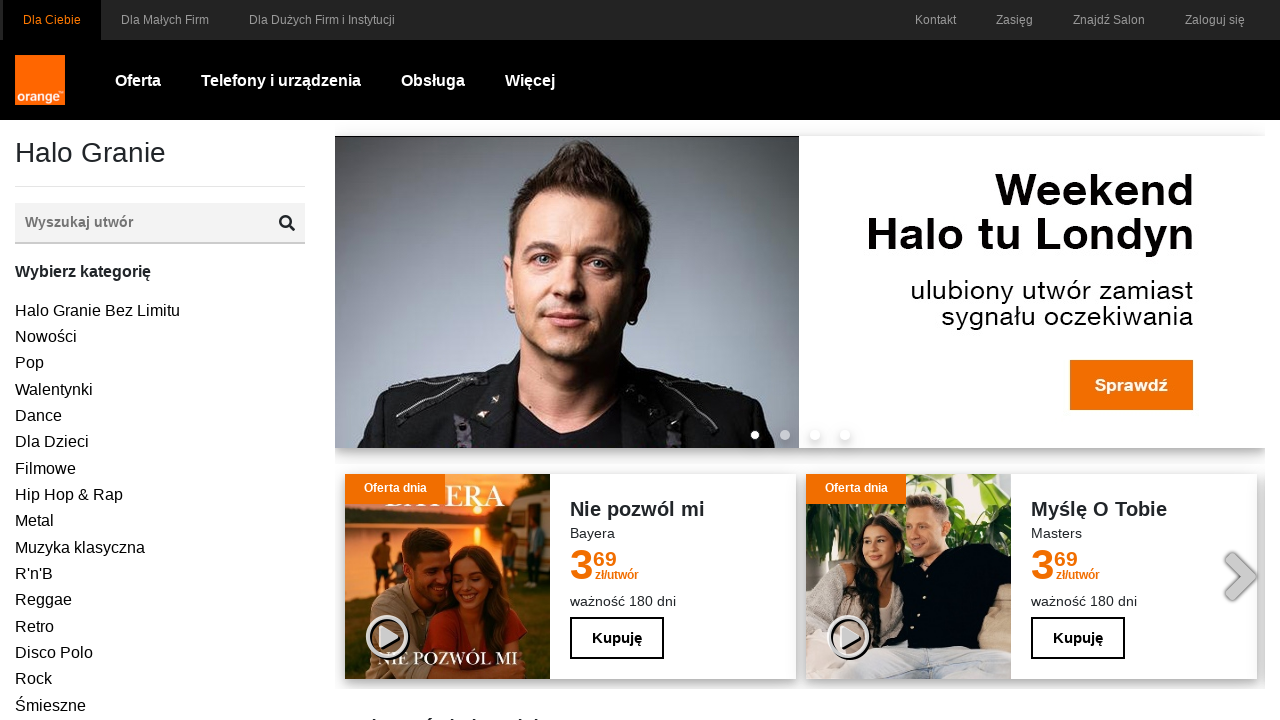

Waited for 5th category link to load
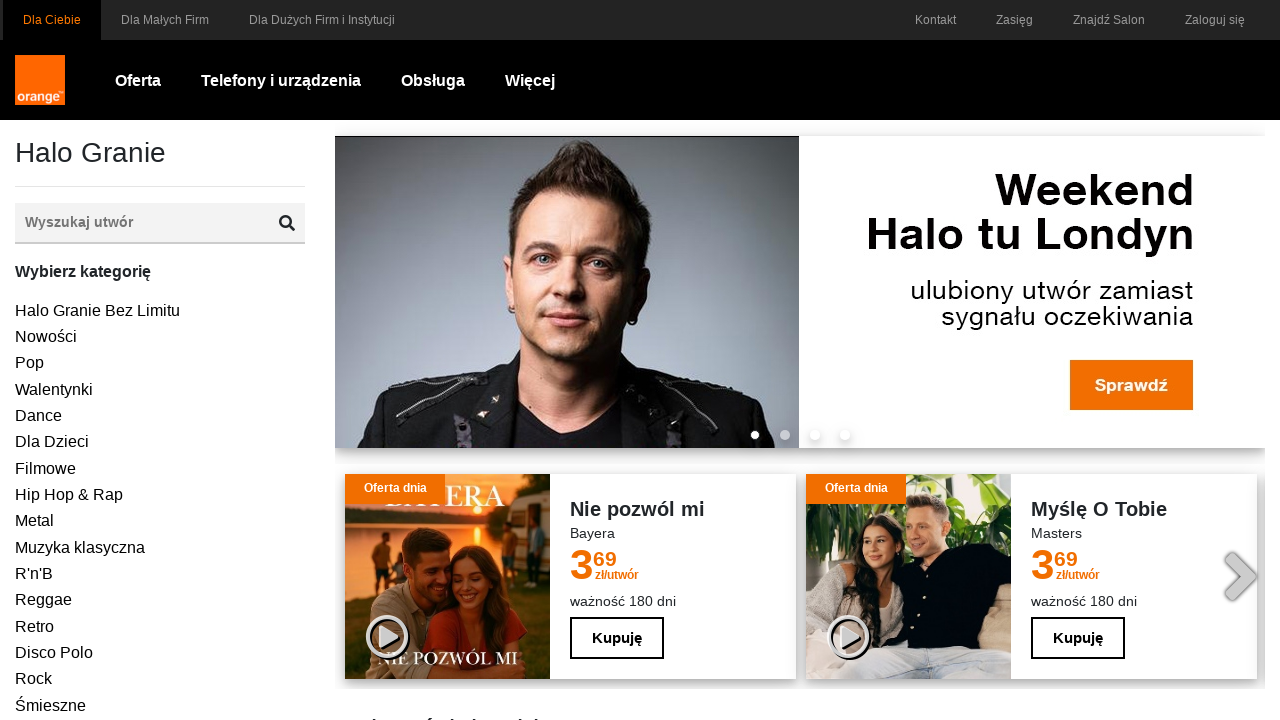

Clicked on 5th category link at (38, 415) on xpath=/html/body/app-root/div[1]/main/div/div[1]/www-side-panel/div/div/www-cate
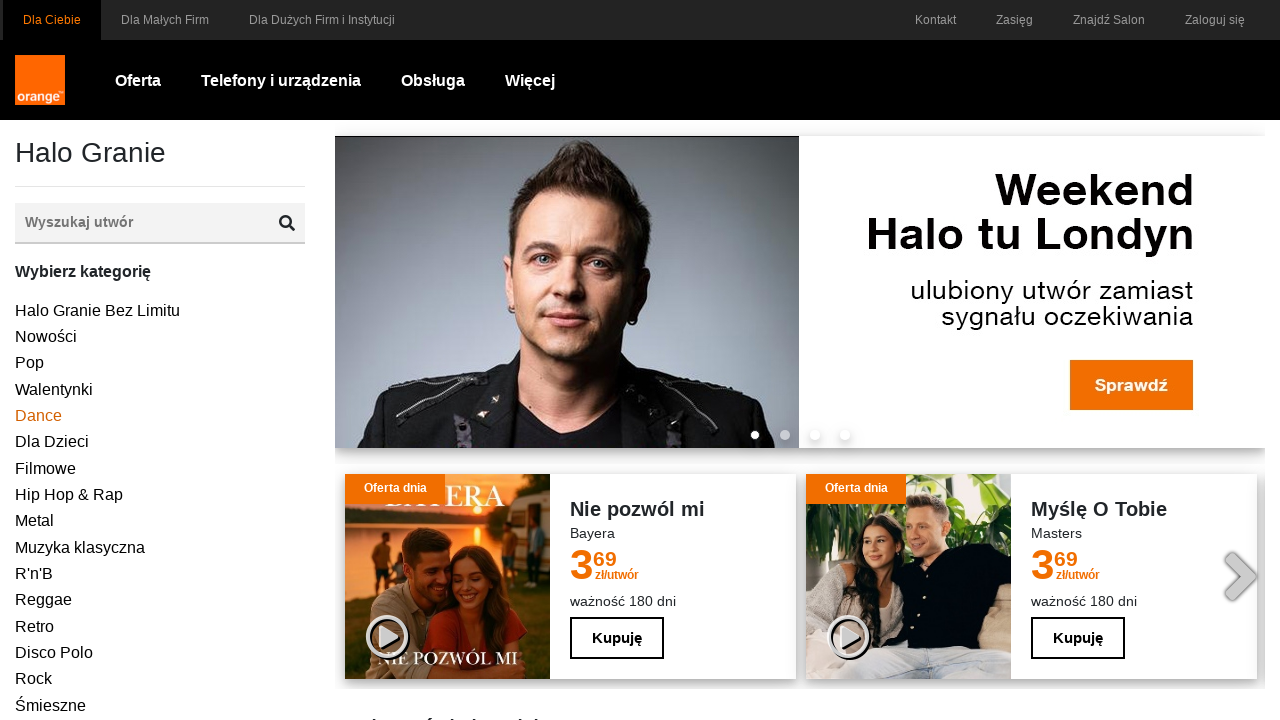

First page category content loaded
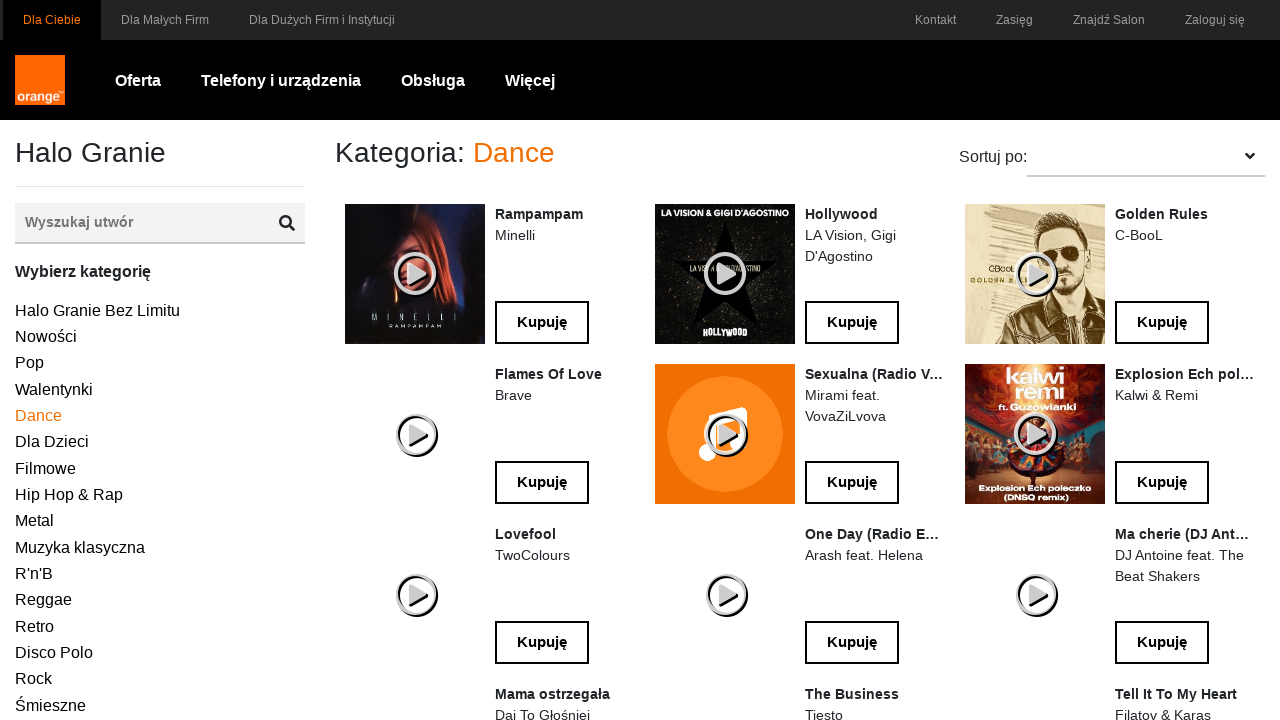

Waited for pagination next button to load
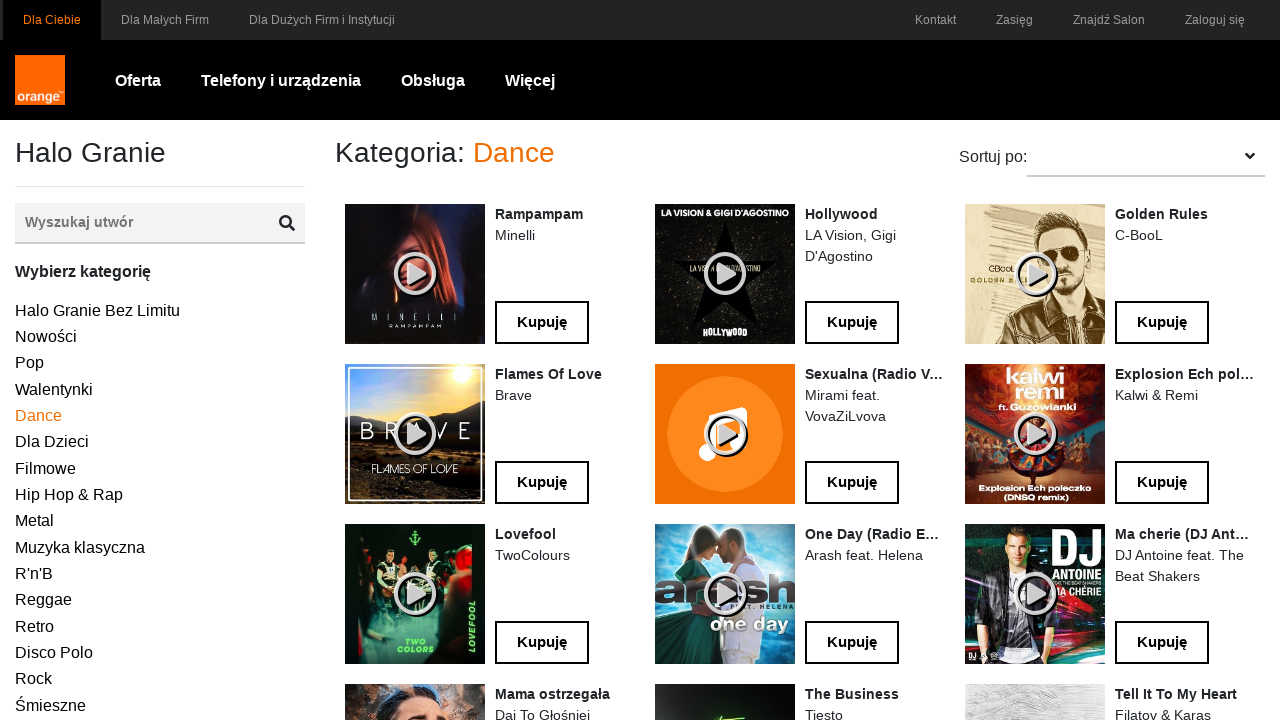

Clicked next page button to navigate to second page at (864, 361) on xpath=//*[@id="router-outlet-parent"]/www-category-page/section/div[1]/div[2]/ww
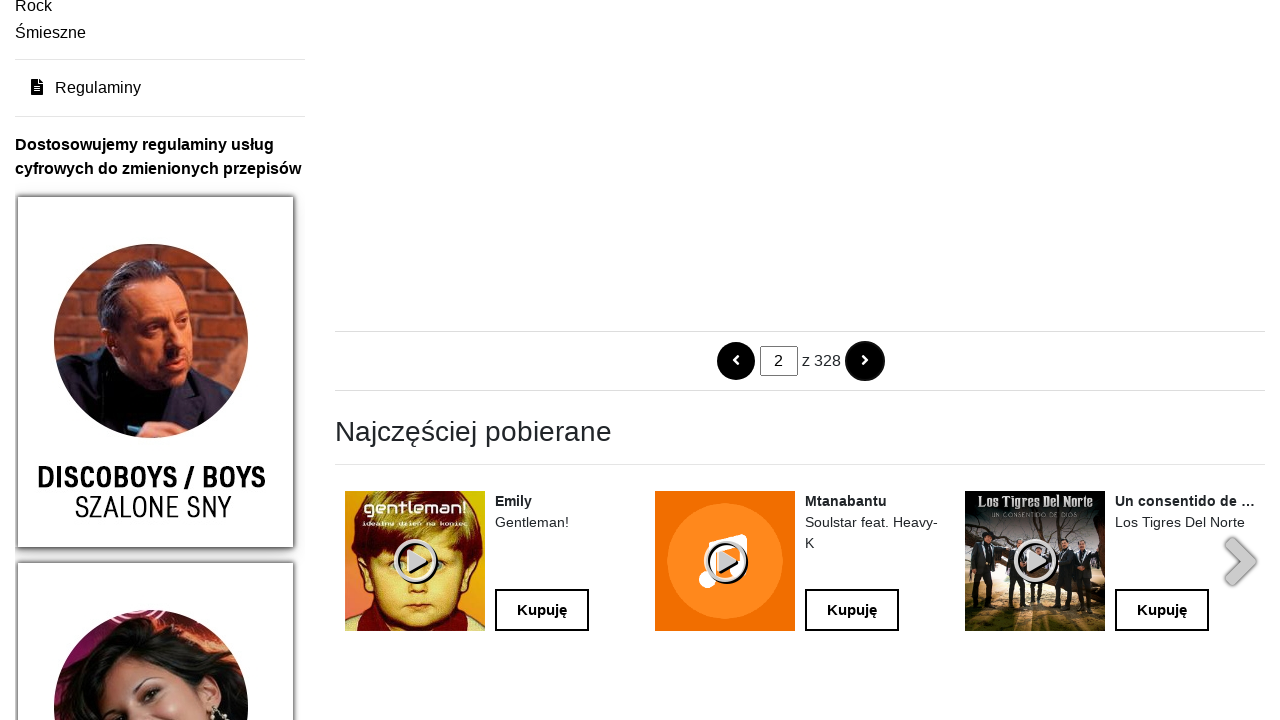

Second page category content loaded
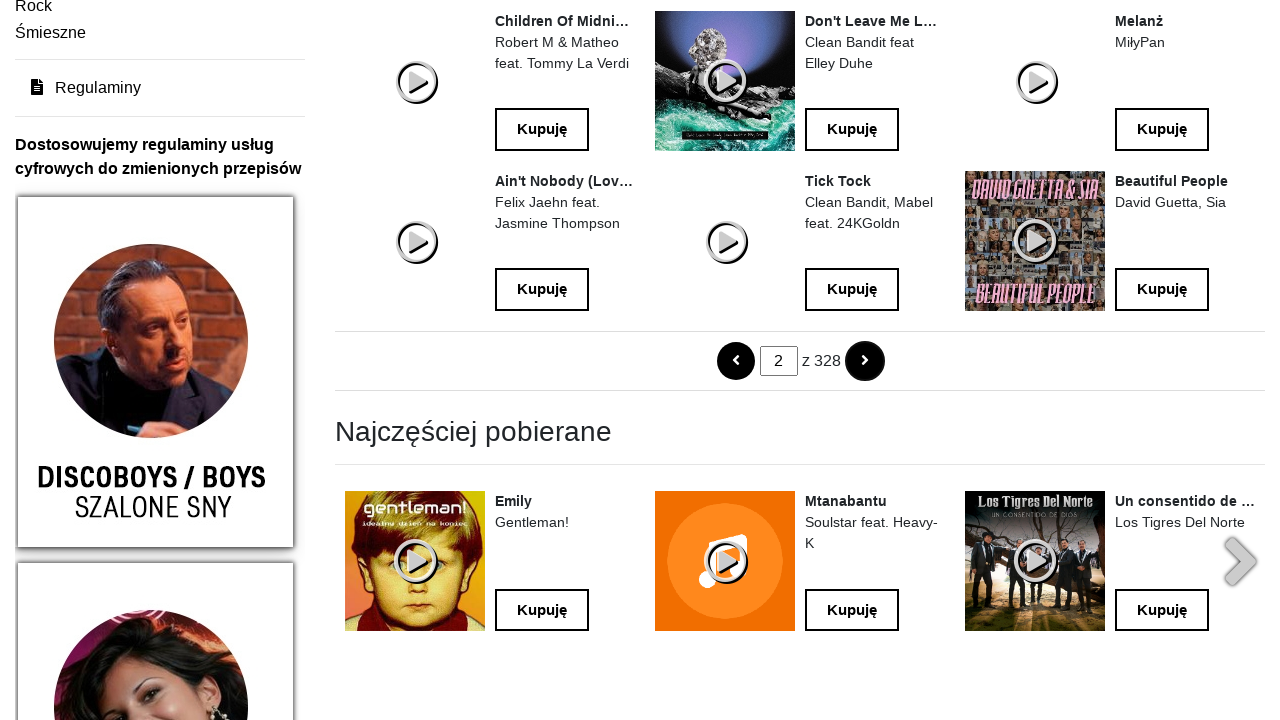

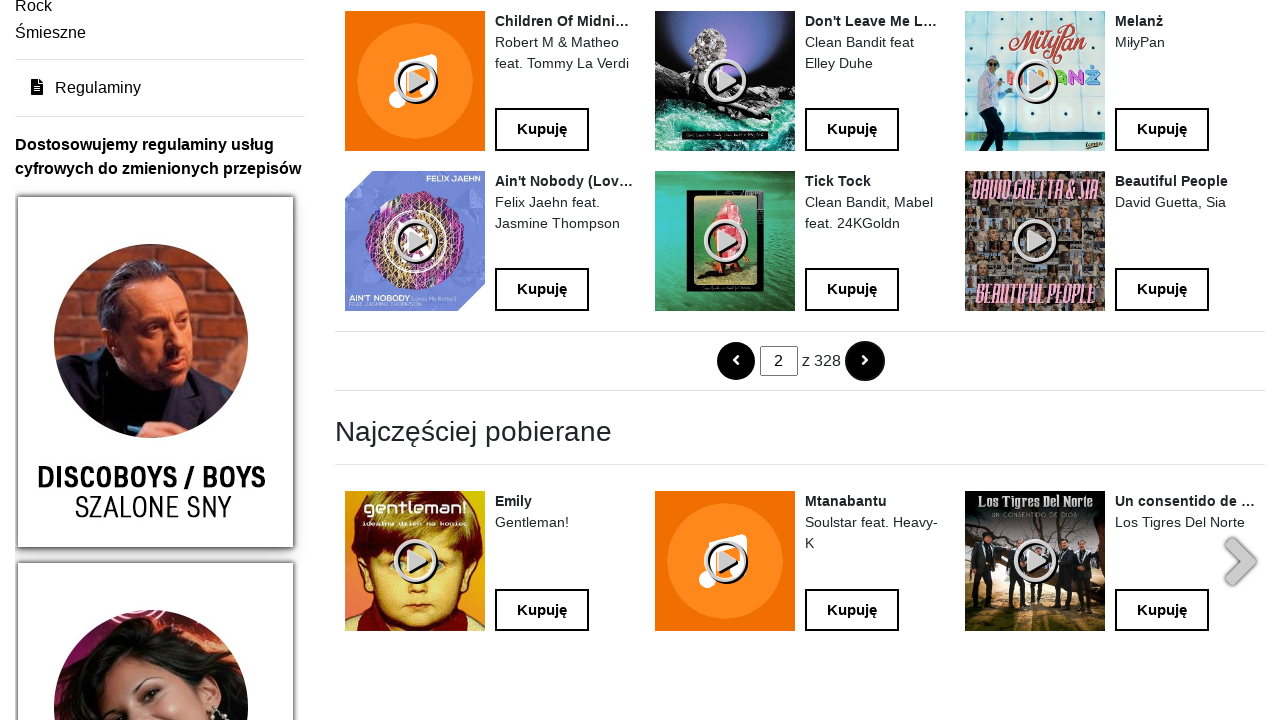